Tests handling auto waits by clicking an AJAX button and verifying the success message appears after the AJAX request completes.

Starting URL: http://www.uitestingplayground.com/ajax

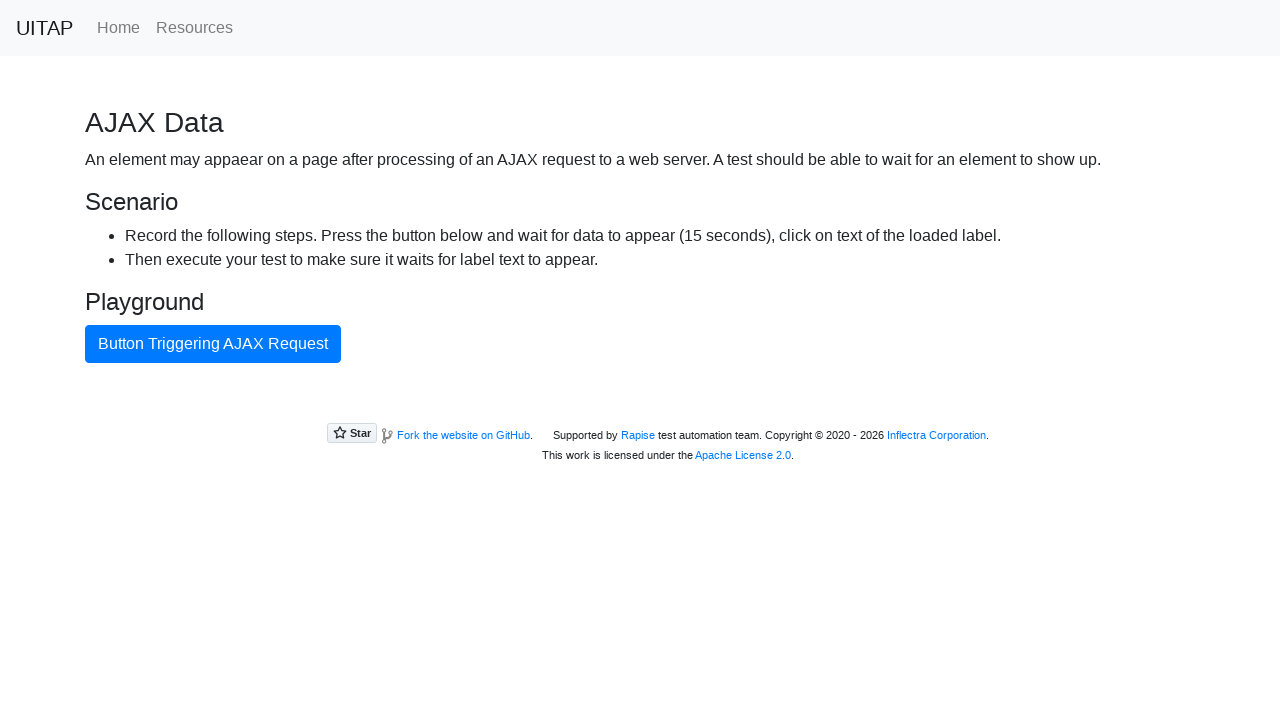

Clicked button triggering AJAX request at (213, 344) on internal:text="Button Triggering AJAX Request"i
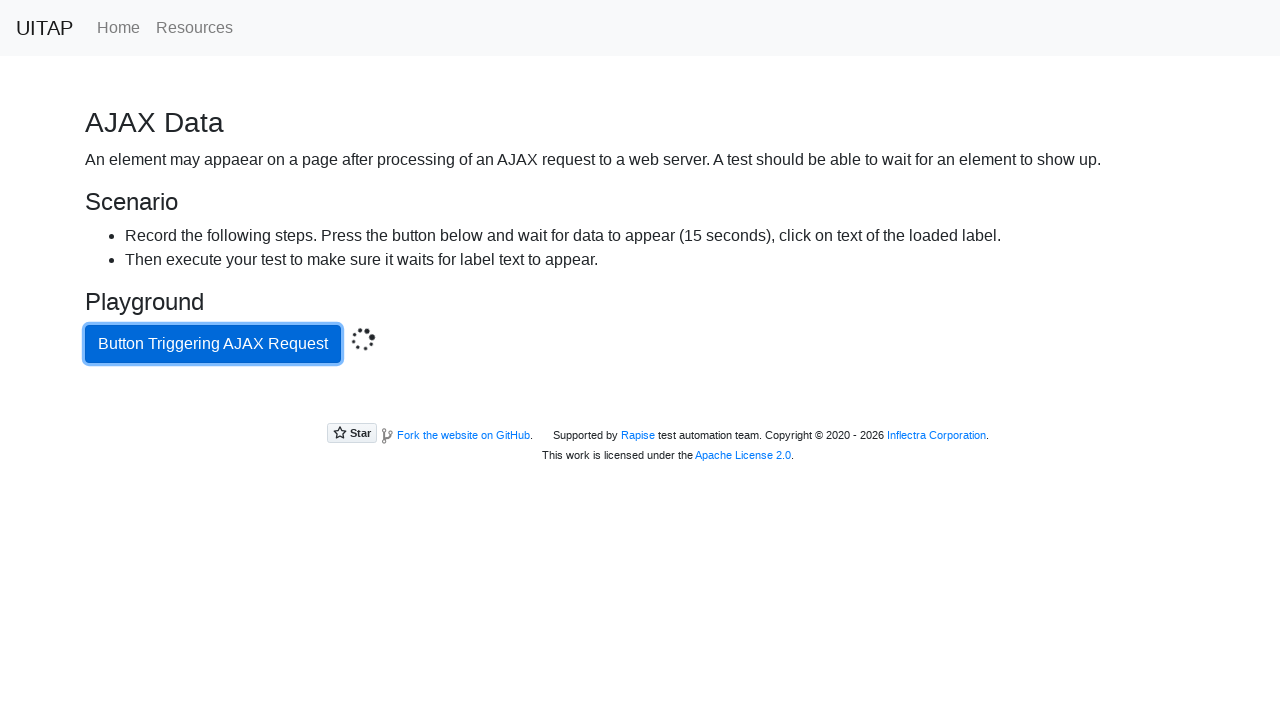

Located success message element
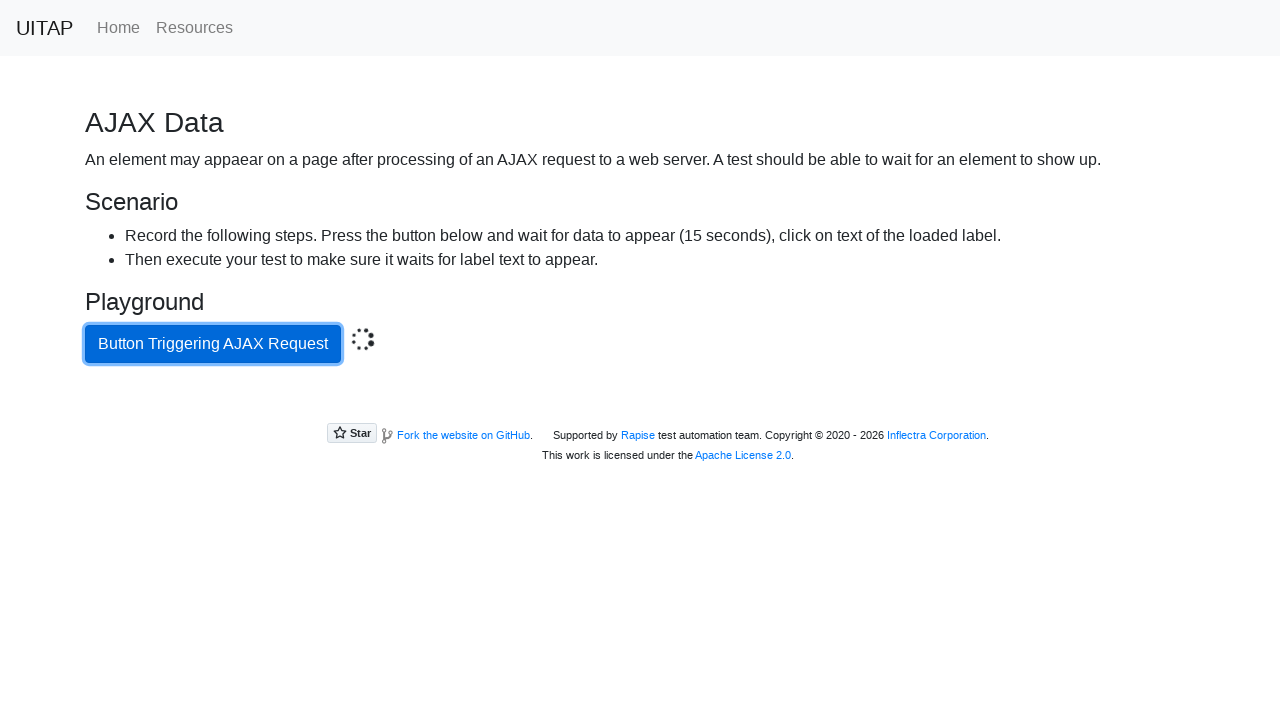

Retrieved success message text content
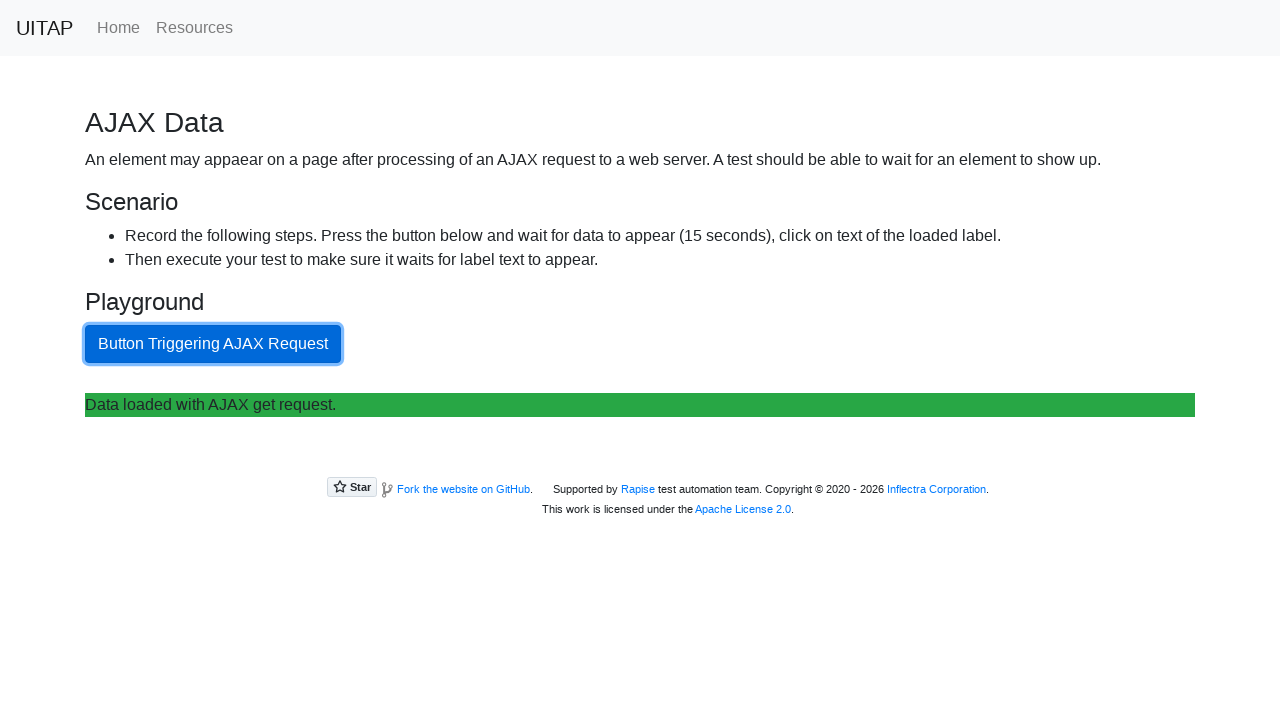

Verified success message contains expected AJAX response text
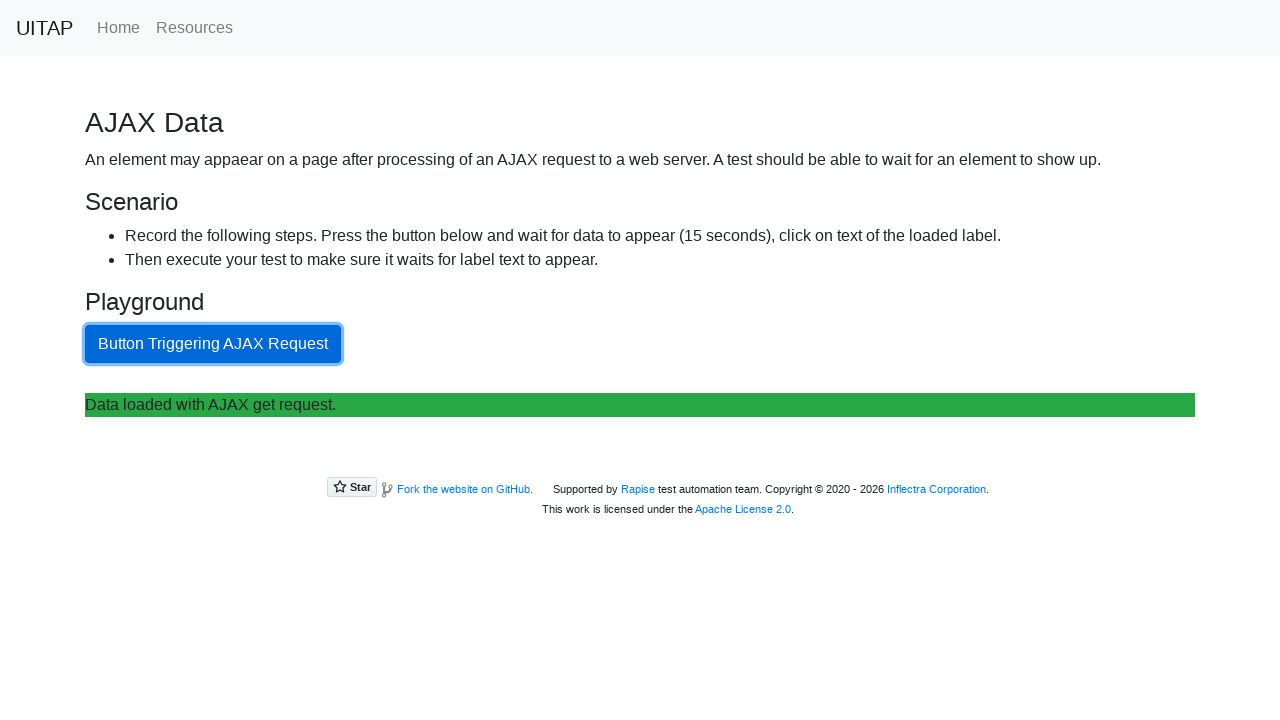

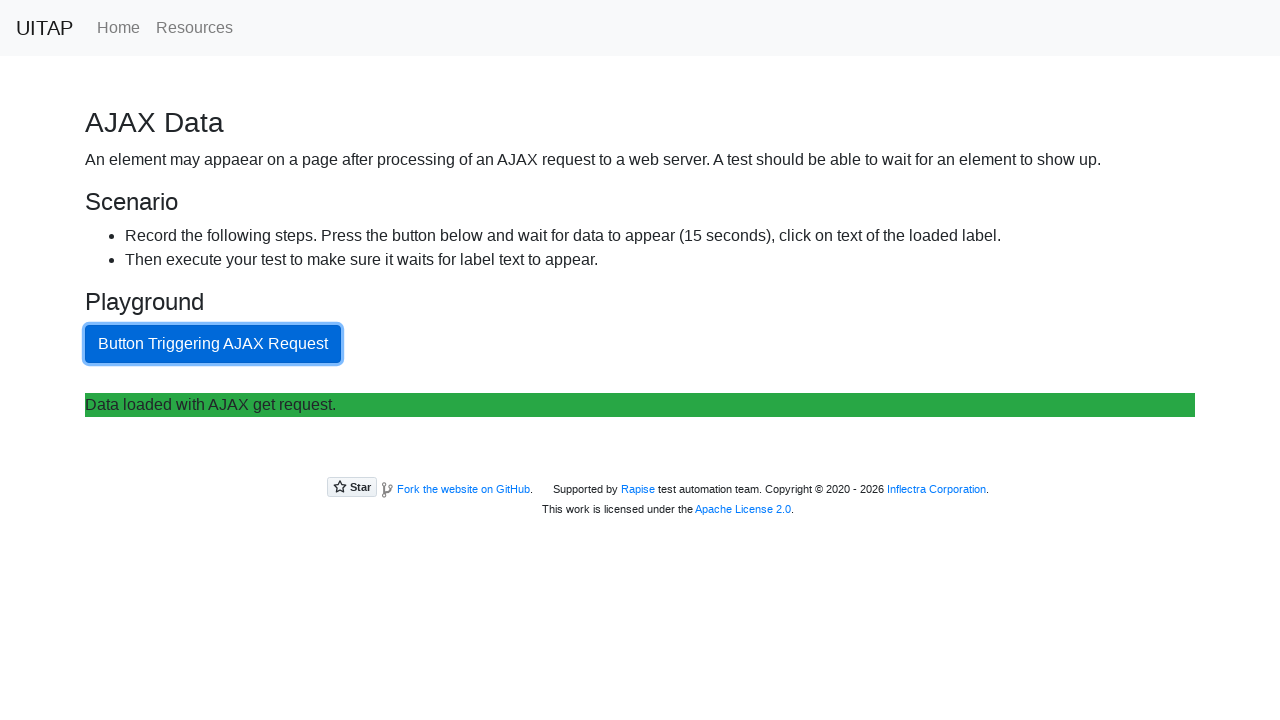